Tests checkbox interaction by clicking a button and then checking all unchecked checkboxes on a W3C WAI-ARIA example page

Starting URL: https://www.w3.org/TR/2019/NOTE-wai-aria-practices-1.1-20190814/examples/checkbox/checkbox-1/checkbox-1.html

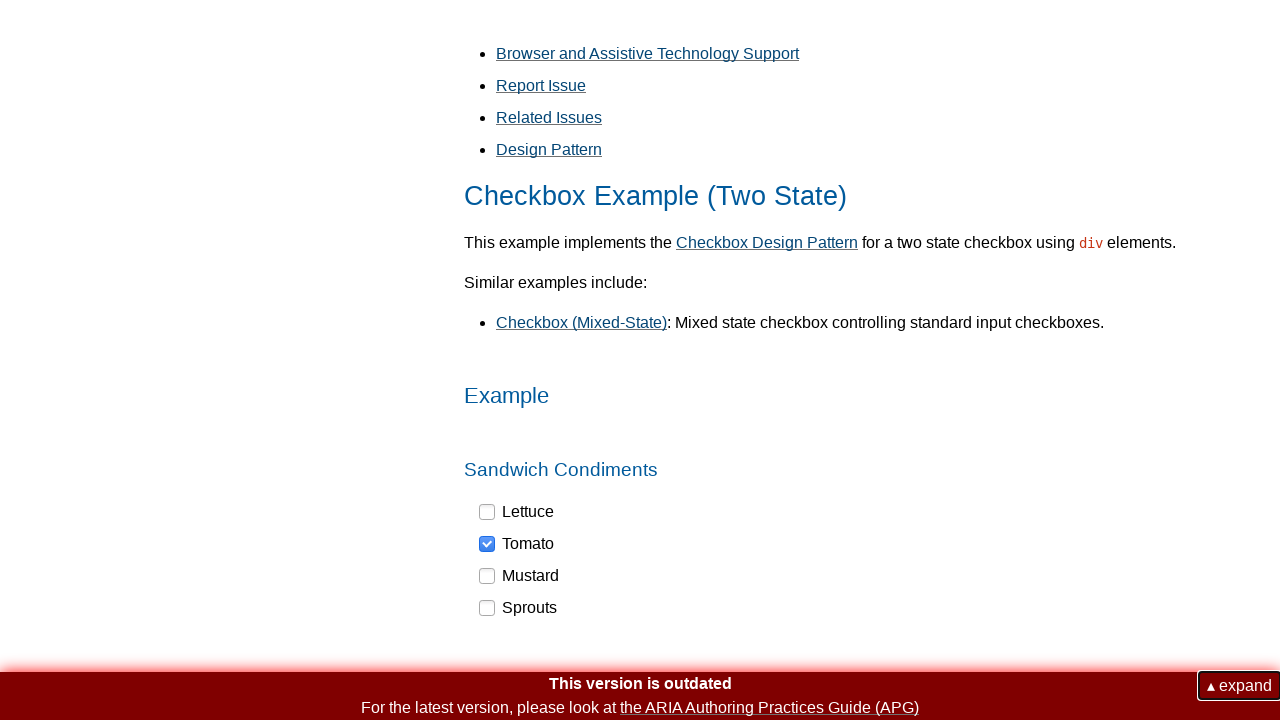

Navigated to W3C WAI-ARIA checkbox example page
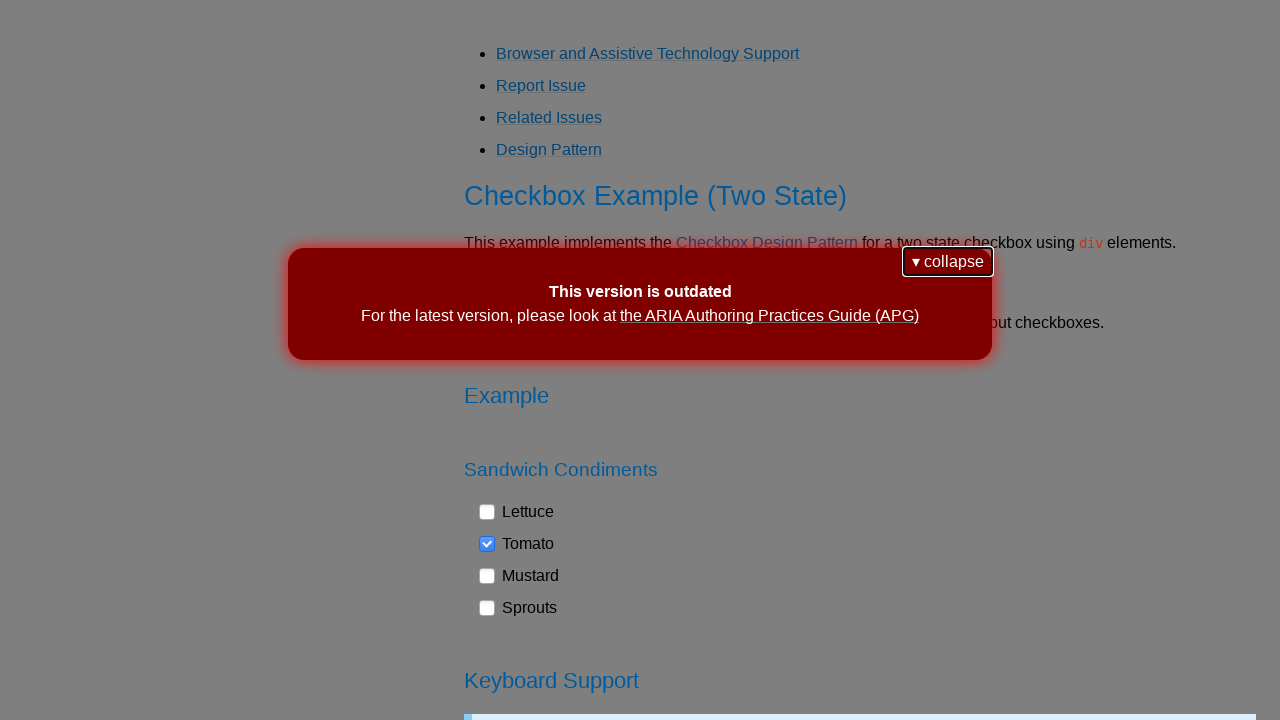

Clicked the button on the page at (948, 262) on xpath=//button
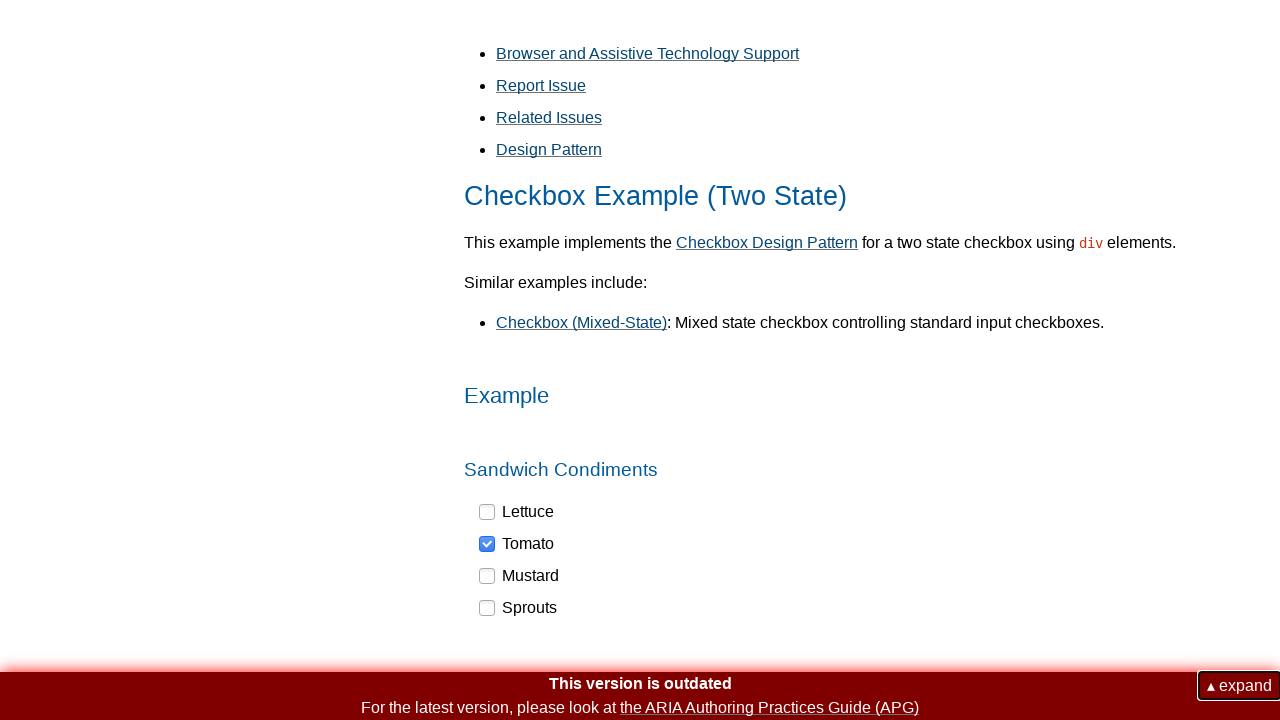

Located all checkboxes on the page
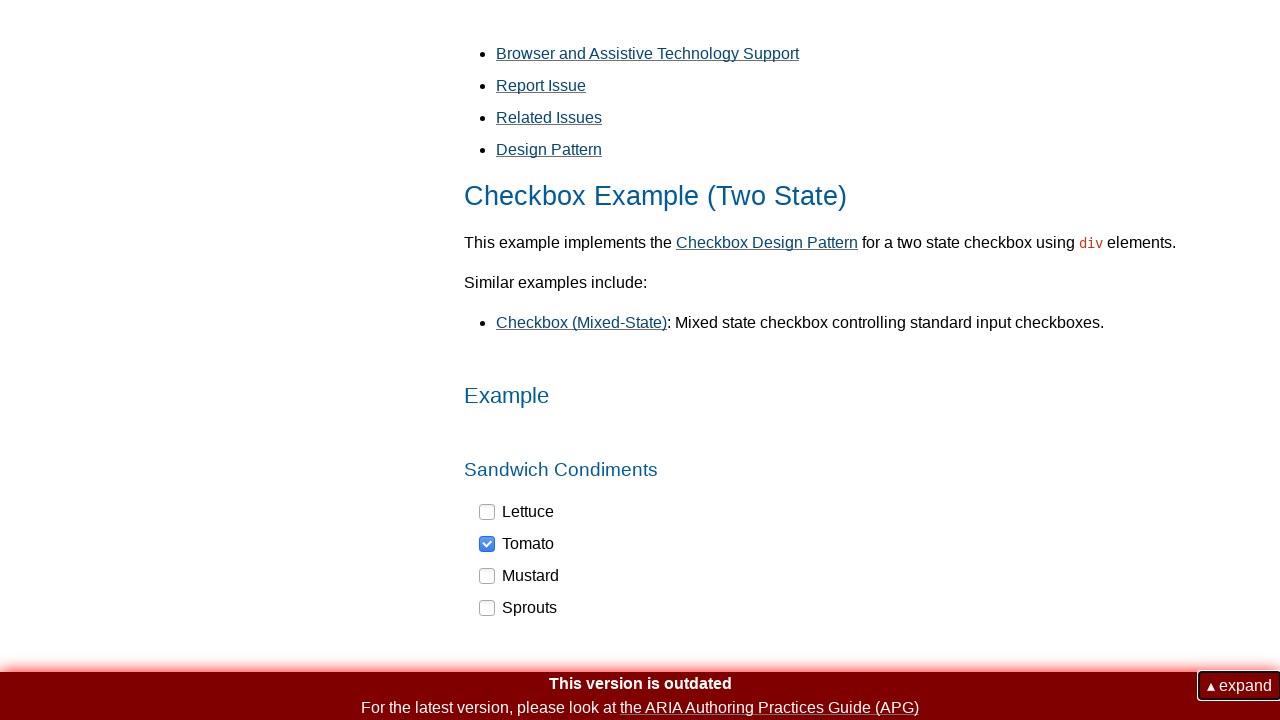

Clicked an unchecked checkbox to check it at (517, 512) on xpath=//div[@role='checkbox'] >> nth=0
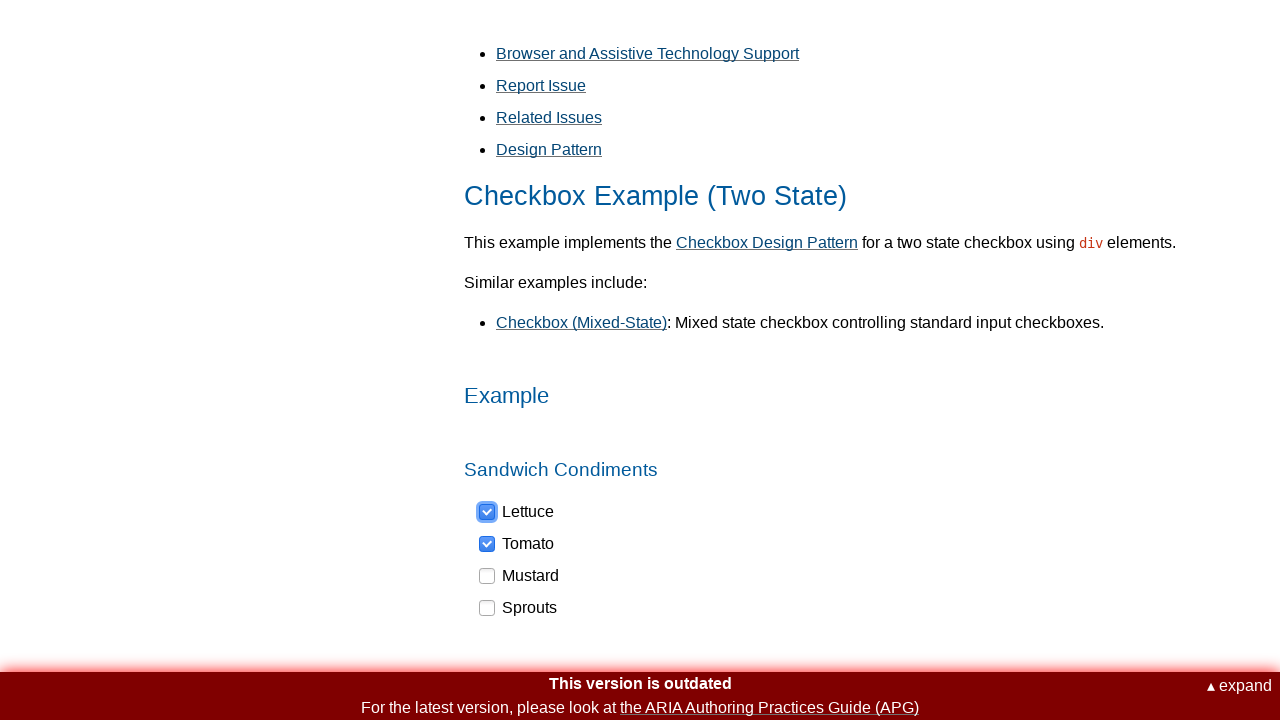

Clicked an unchecked checkbox to check it at (520, 576) on xpath=//div[@role='checkbox'] >> nth=2
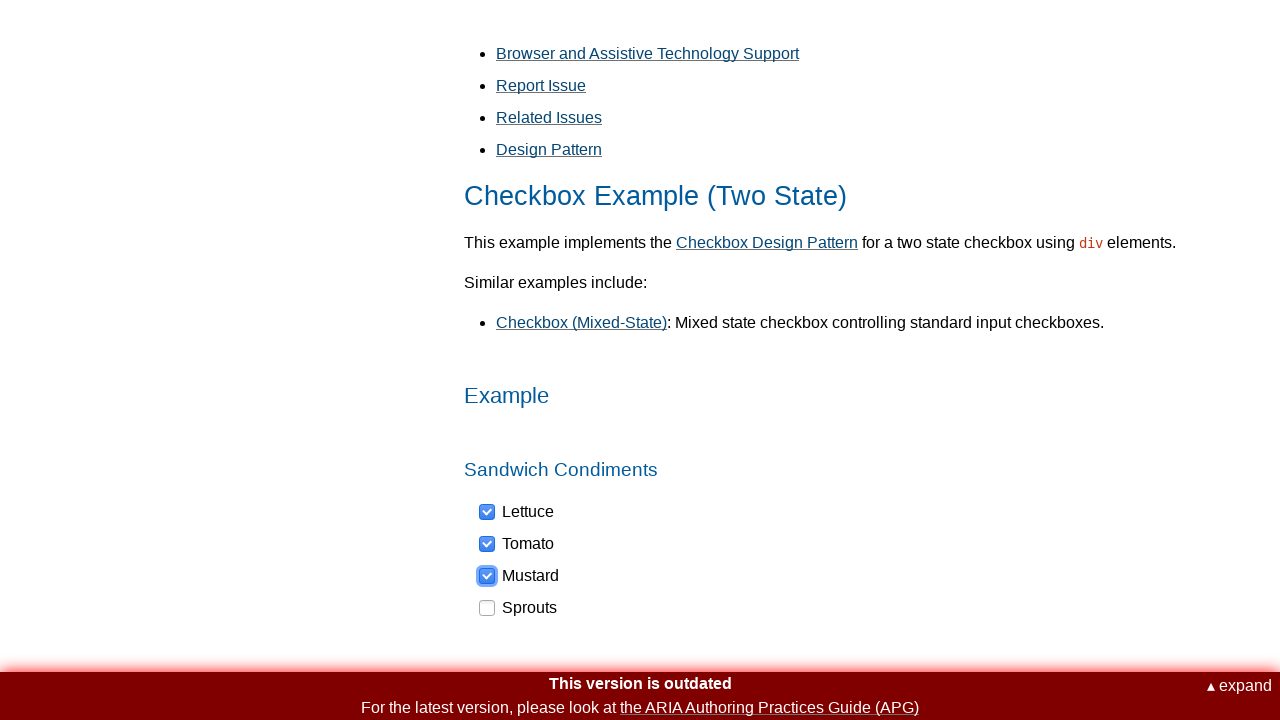

Clicked an unchecked checkbox to check it at (519, 608) on xpath=//div[@role='checkbox'] >> nth=3
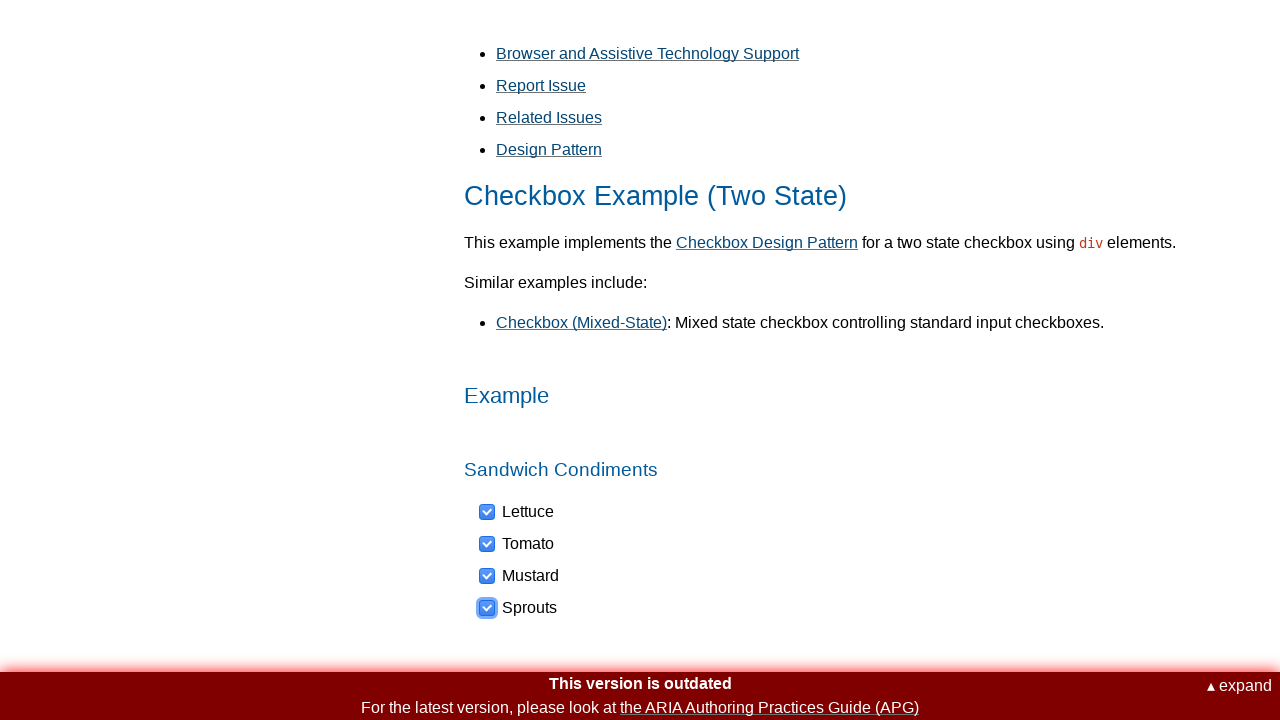

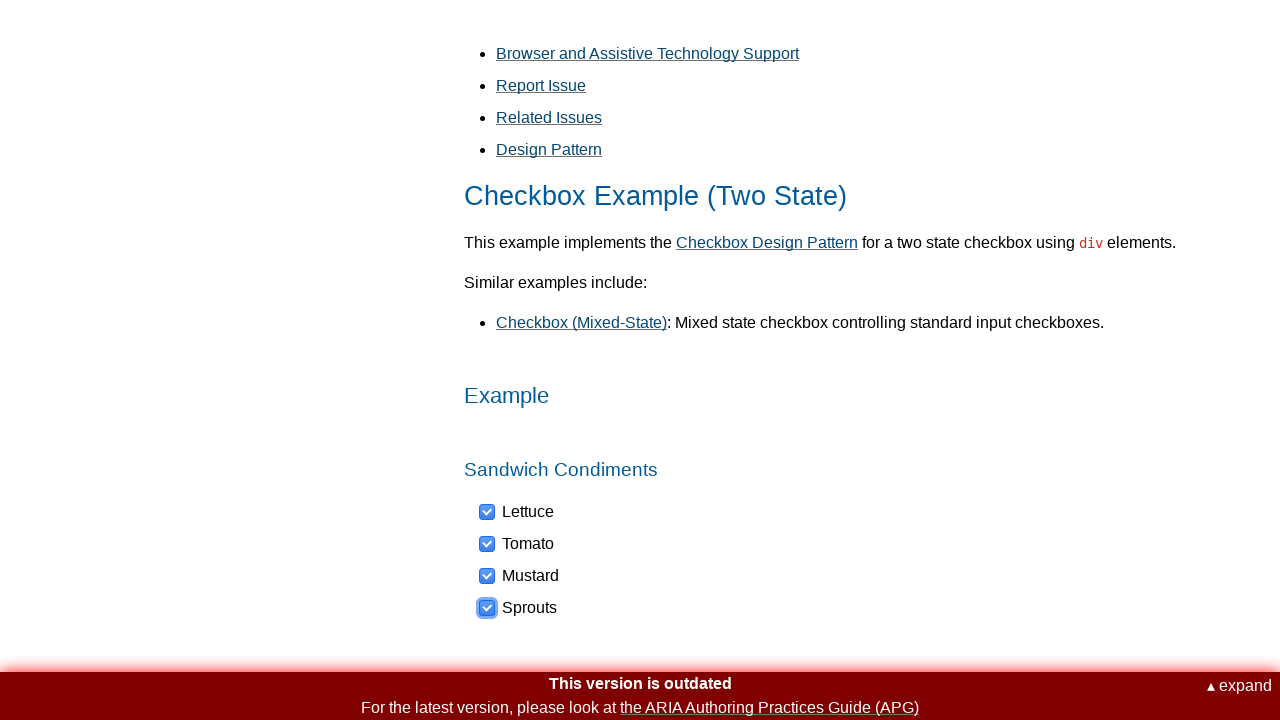